Navigates to FirstCry e-commerce website and clicks on the "BOY FASHION" category link to browse boys' fashion products

Starting URL: https://www.firstcry.com/

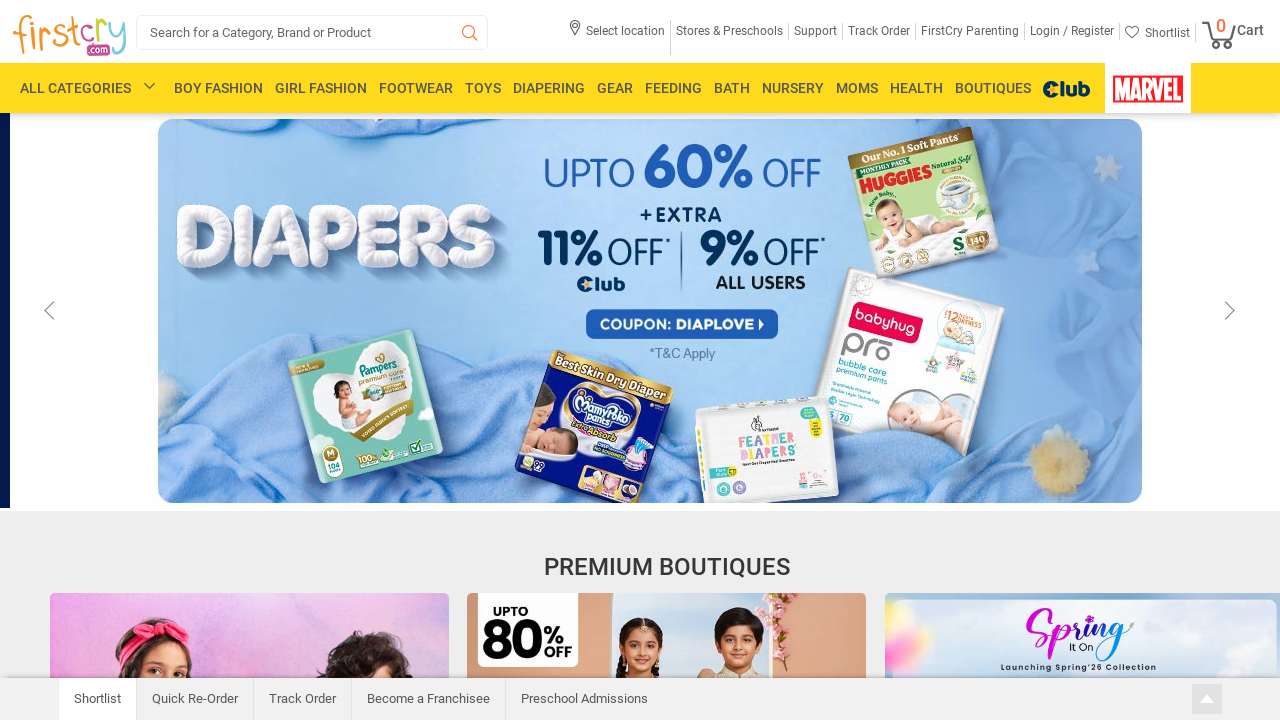

Navigated to FirstCry e-commerce website homepage
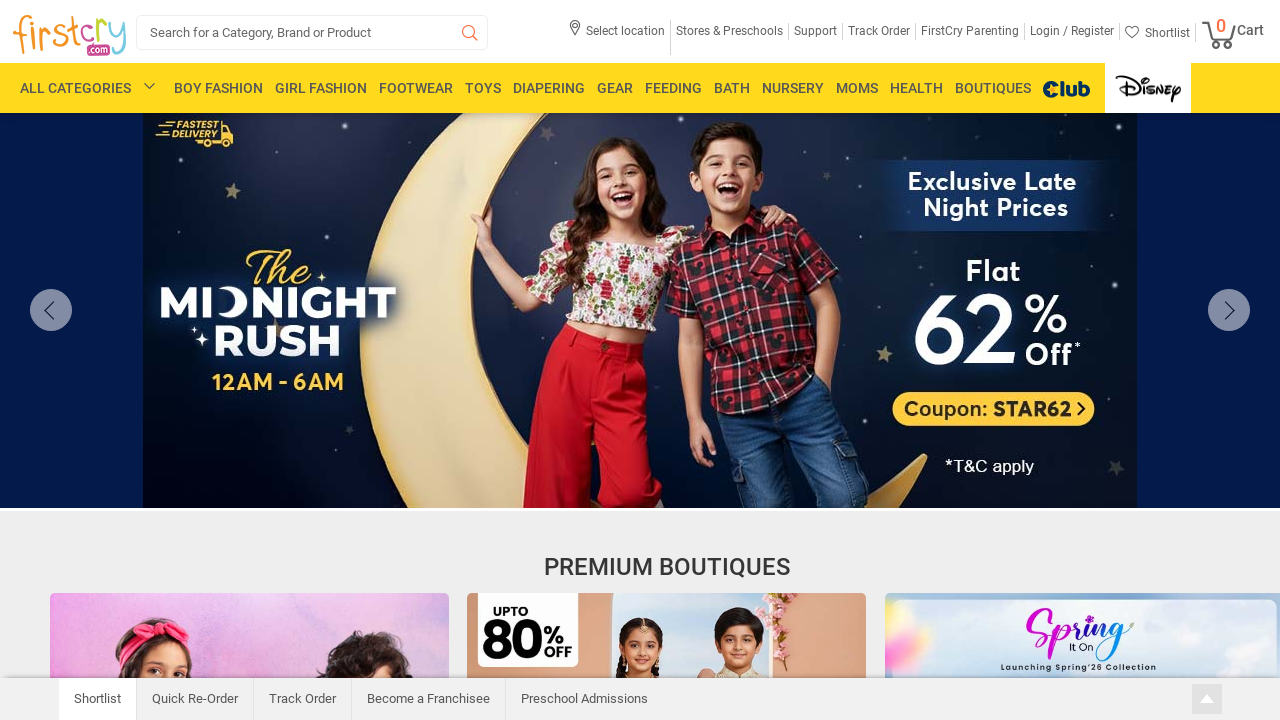

Clicked on the BOY FASHION category link to browse boys' fashion products at (218, 88) on a:has-text('BOY FASHION')
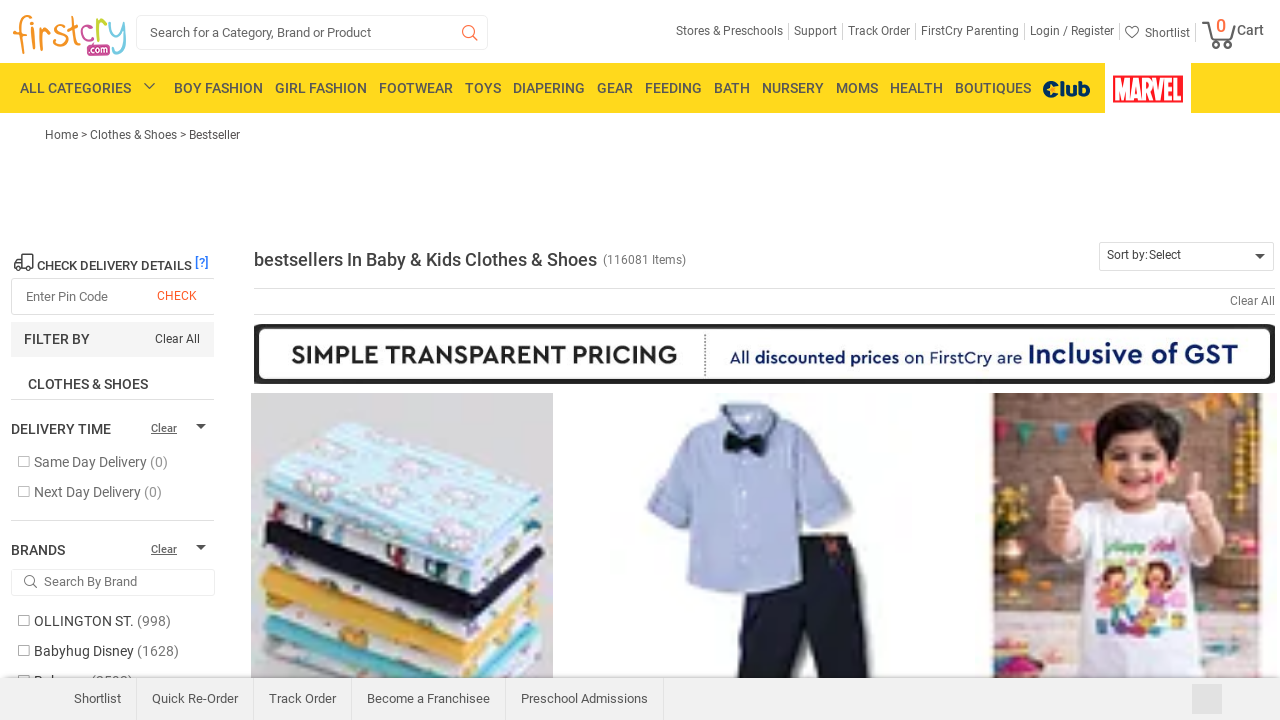

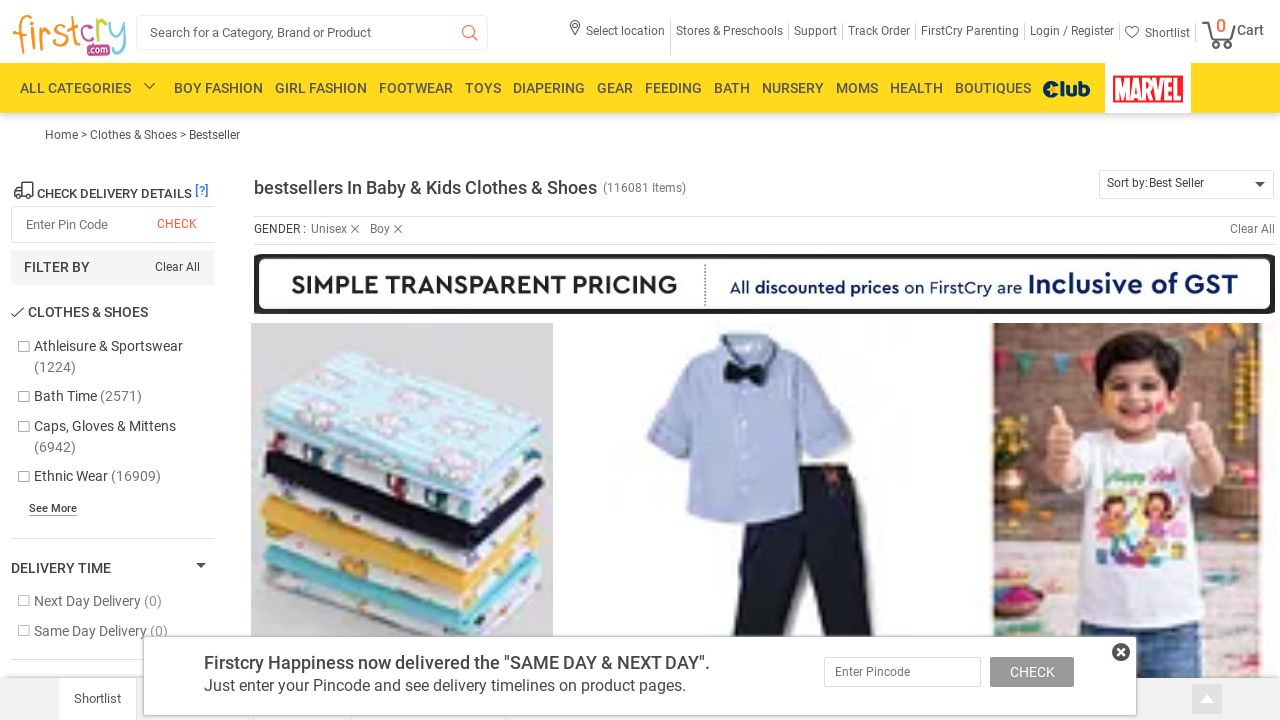